Tests different click types including double-click and right-click on buttons

Starting URL: https://demoqa.com/buttons

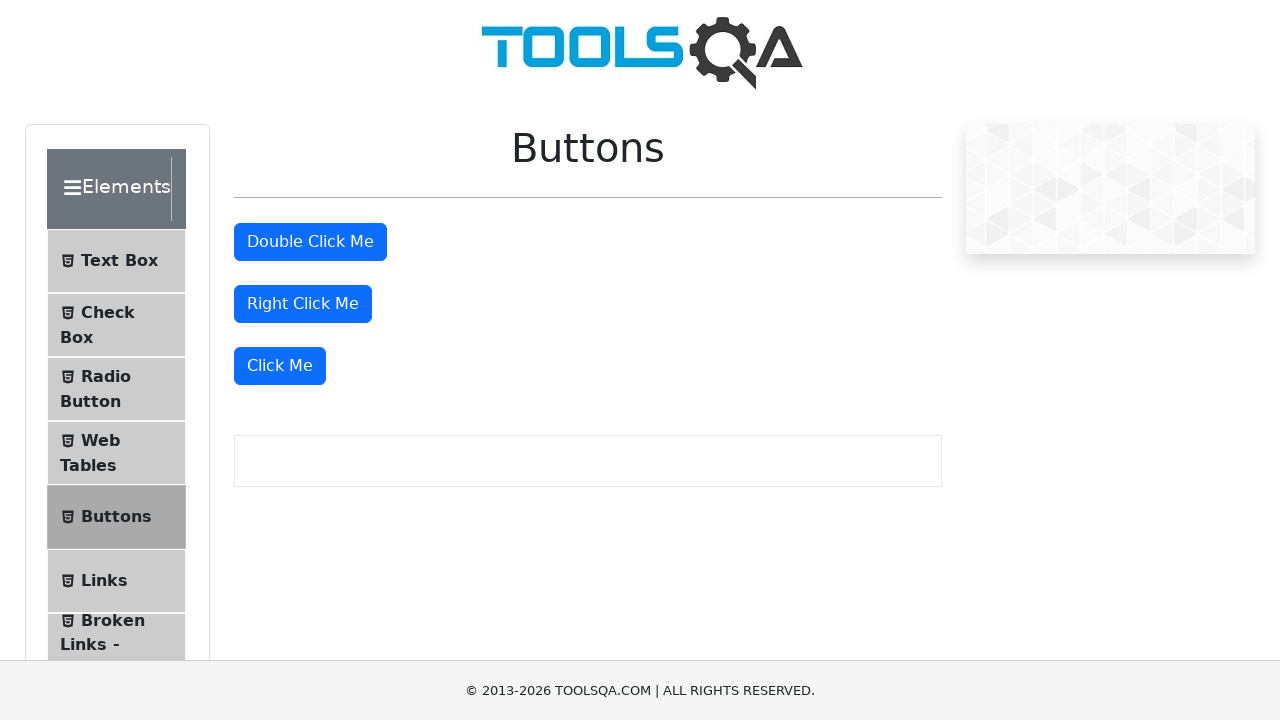

Double-clicked the double-click button at (310, 242) on #doubleClickBtn
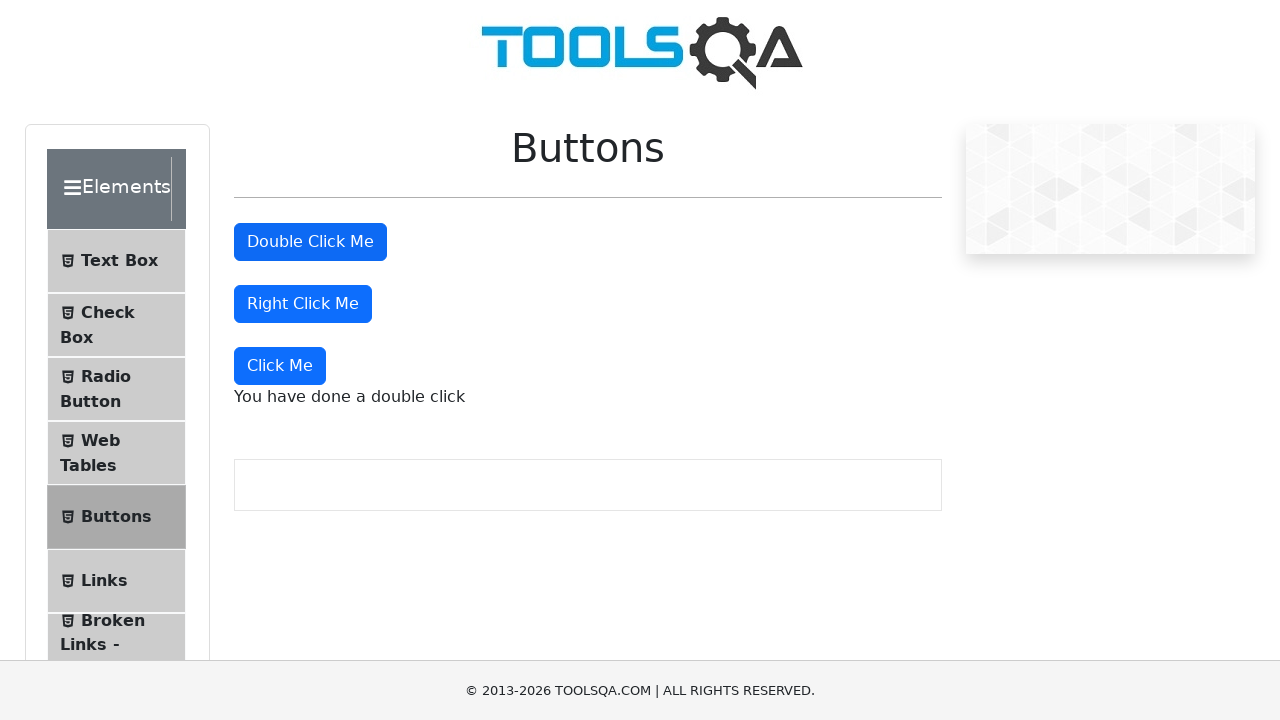

Double-click message appeared
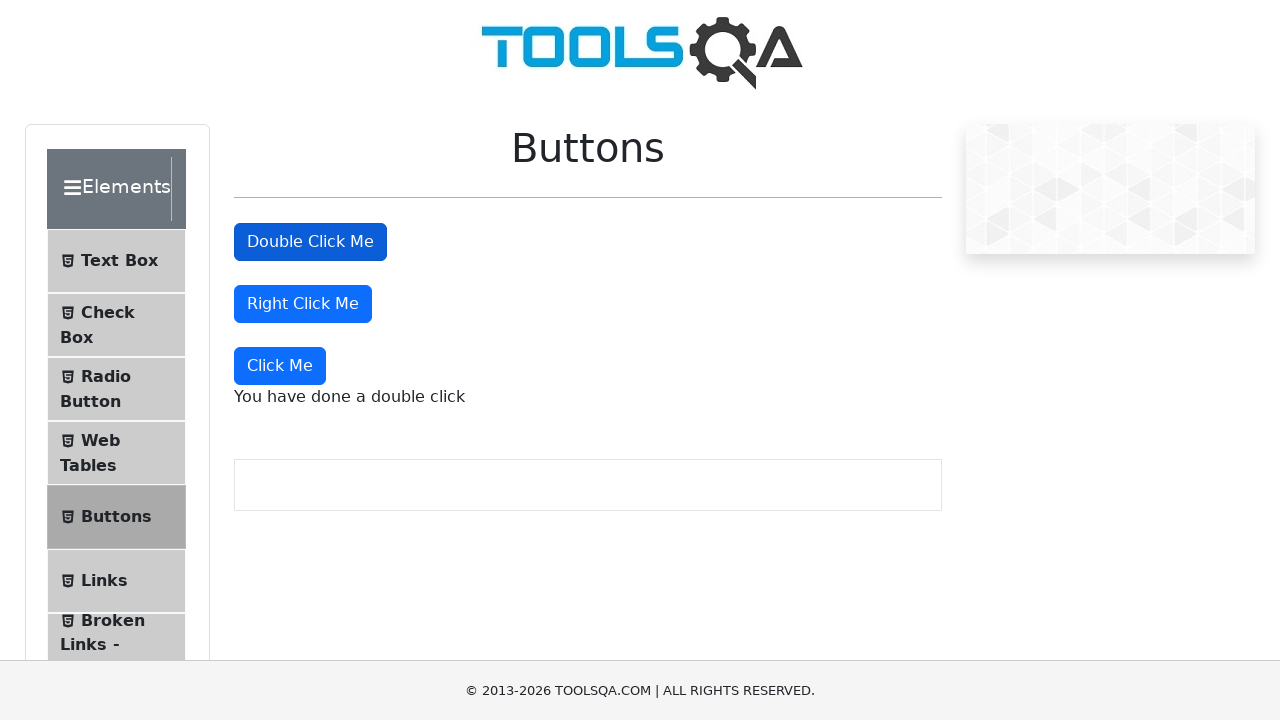

Right-clicked the right-click button at (303, 304) on #rightClickBtn
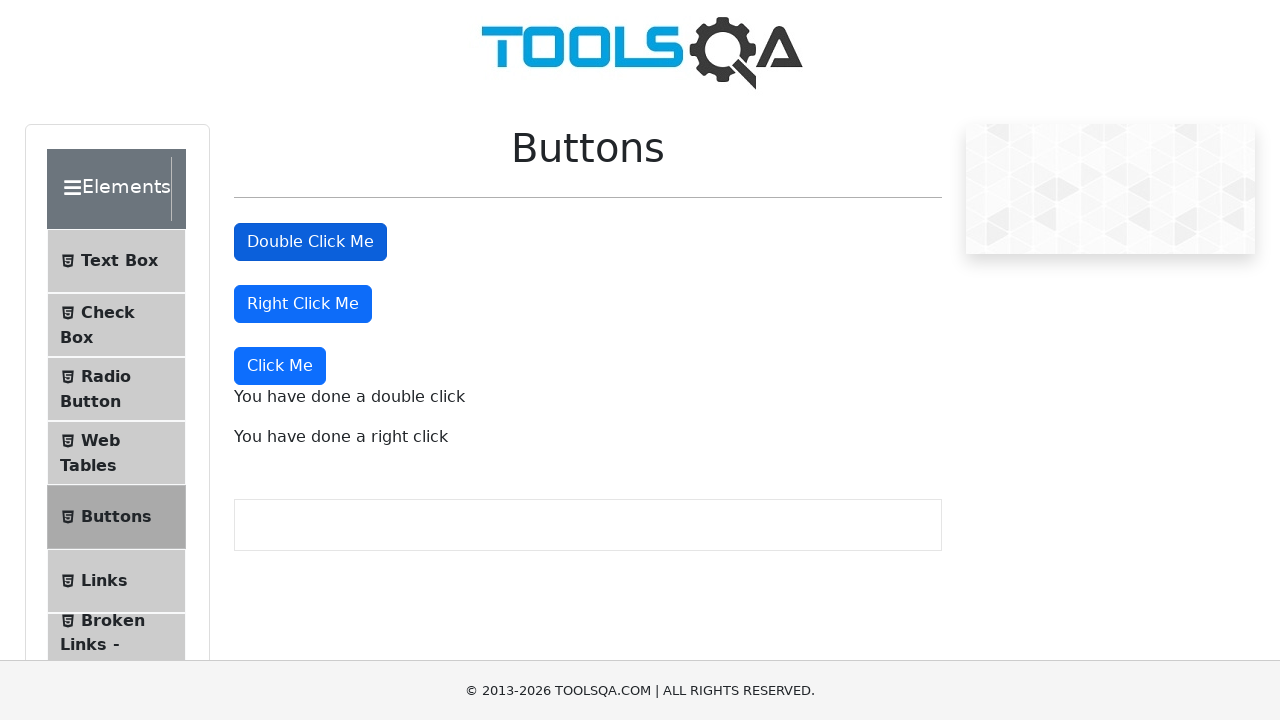

Right-click message appeared
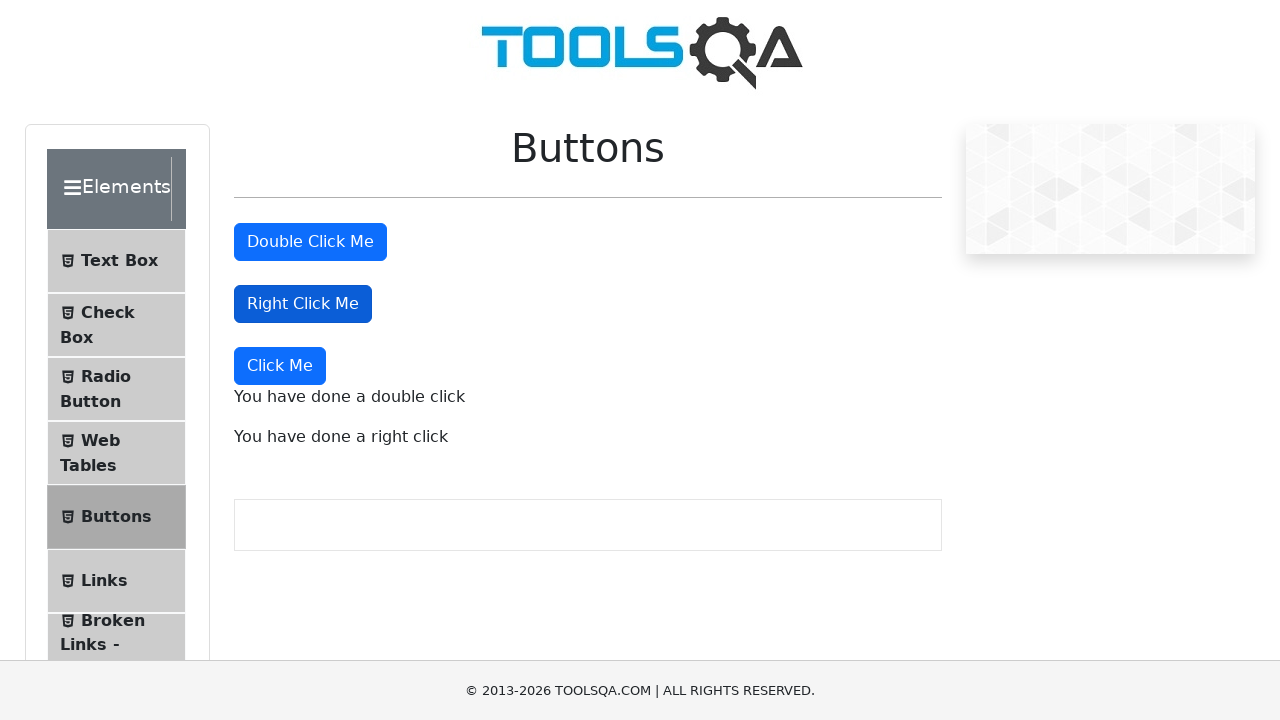

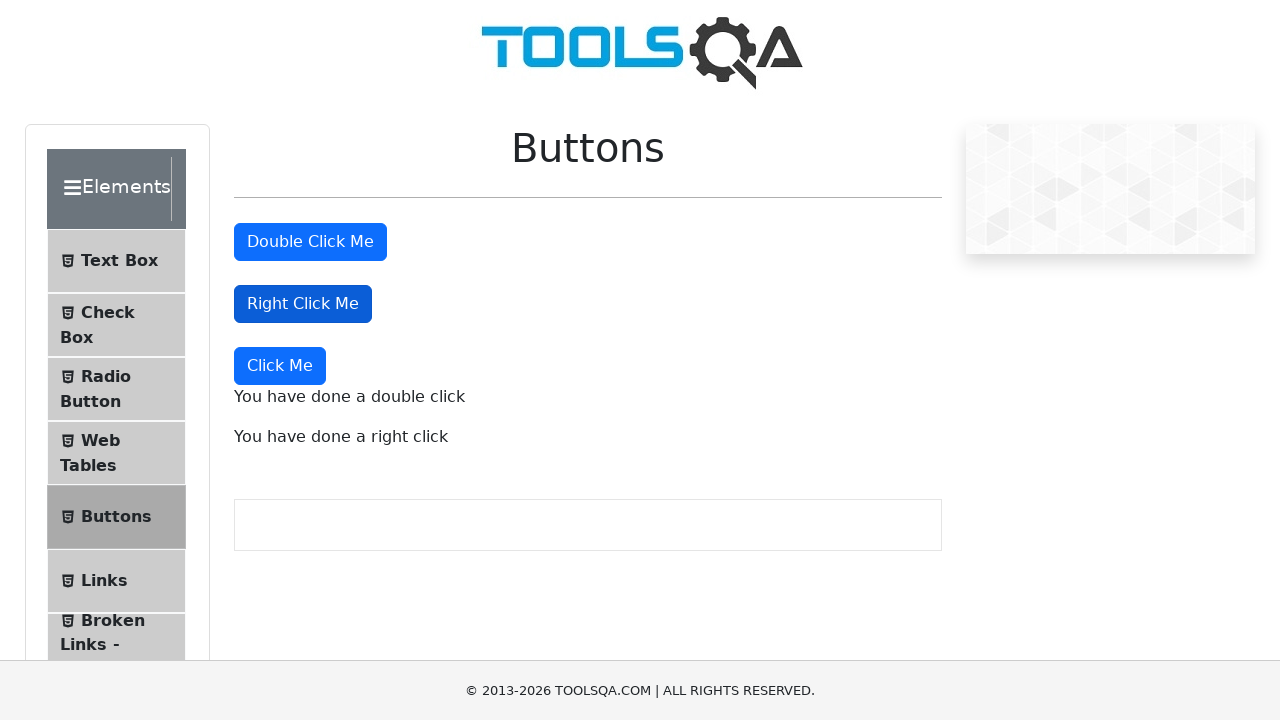